Tests drag and drop functionality on jQuery UI's droppable demo page by dragging an element and dropping it onto a target area within an iframe

Starting URL: https://jqueryui.com/droppable/

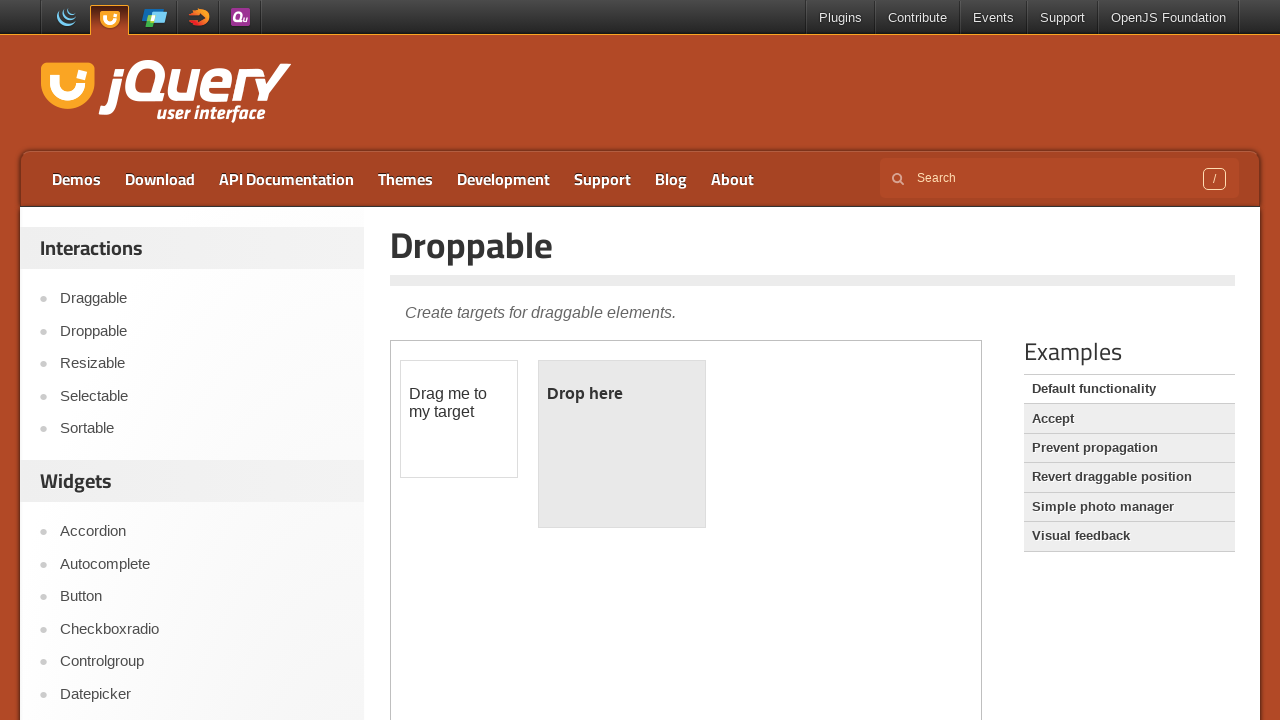

Located the demo iframe containing the drag and drop elements
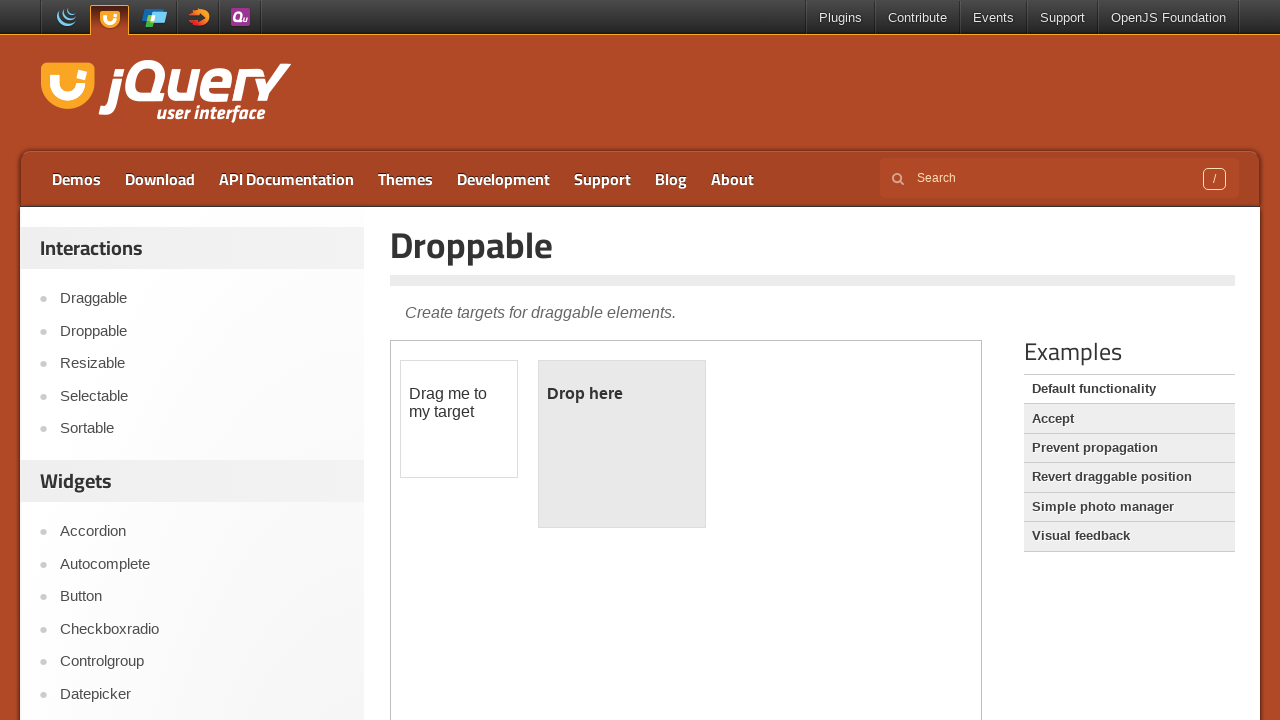

Located the draggable element (#draggable) within the iframe
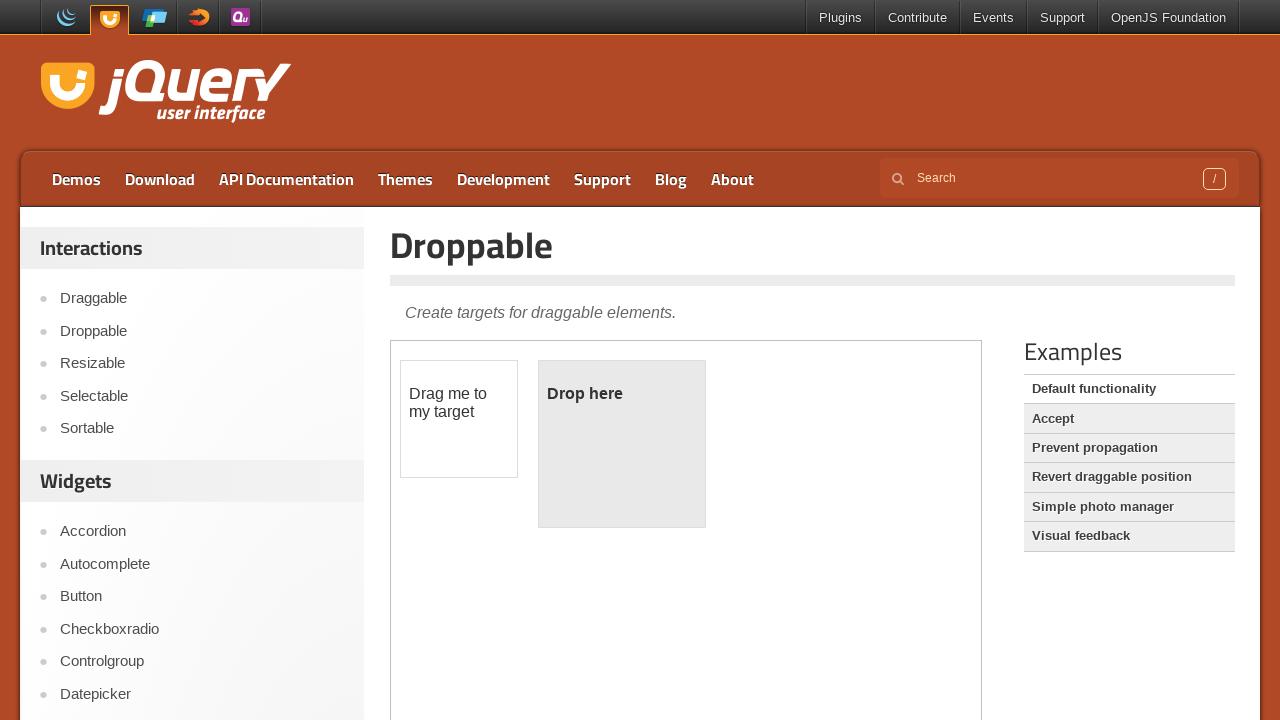

Located the droppable target element (#droppable) within the iframe
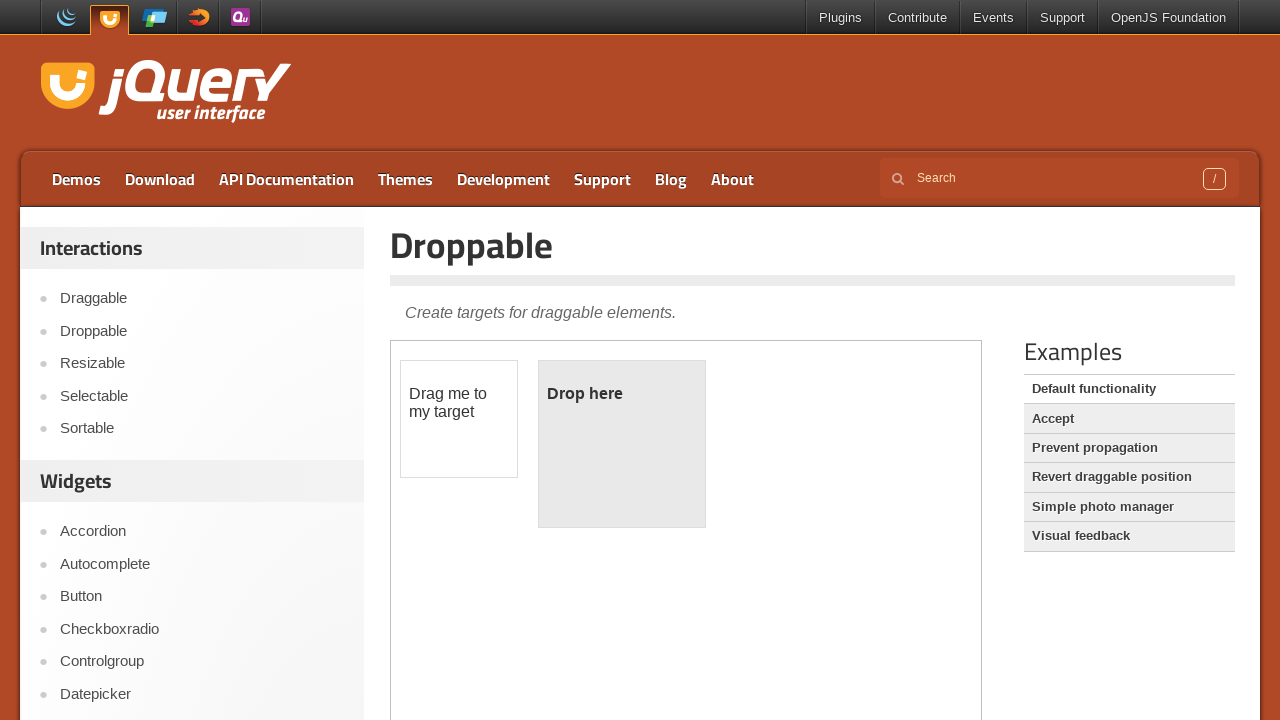

Dragged the draggable element and dropped it onto the droppable target area at (622, 444)
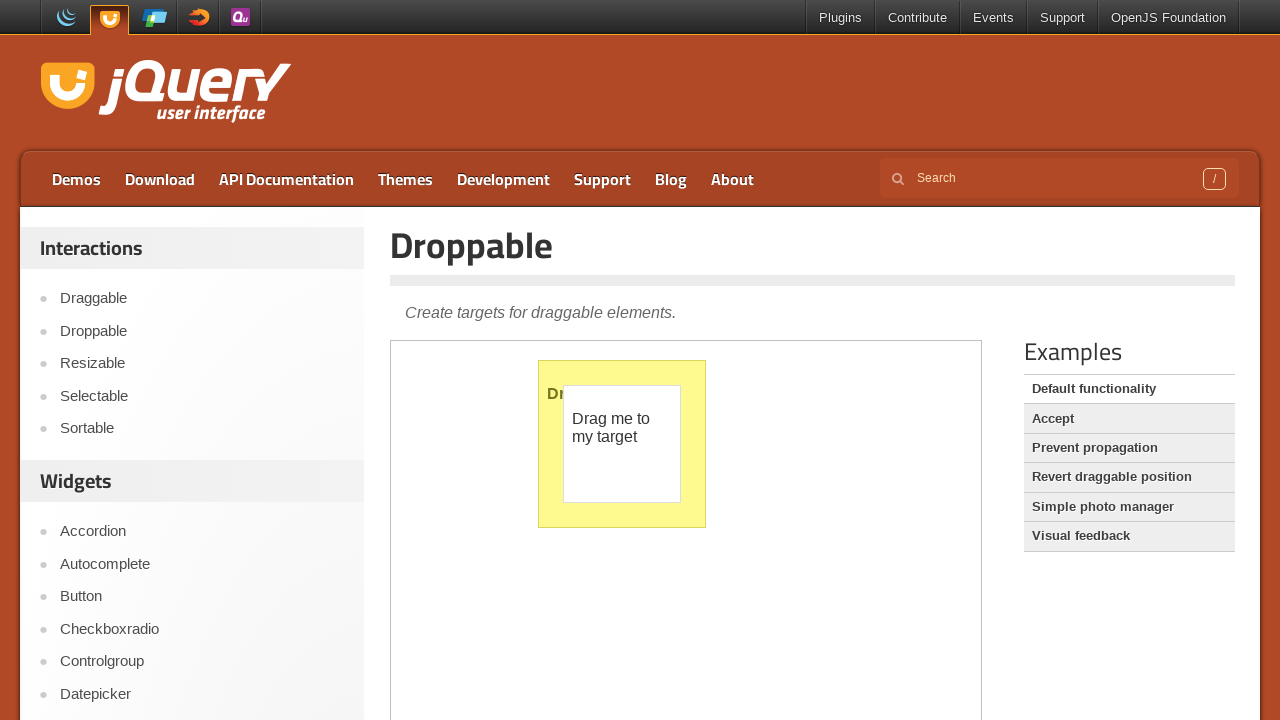

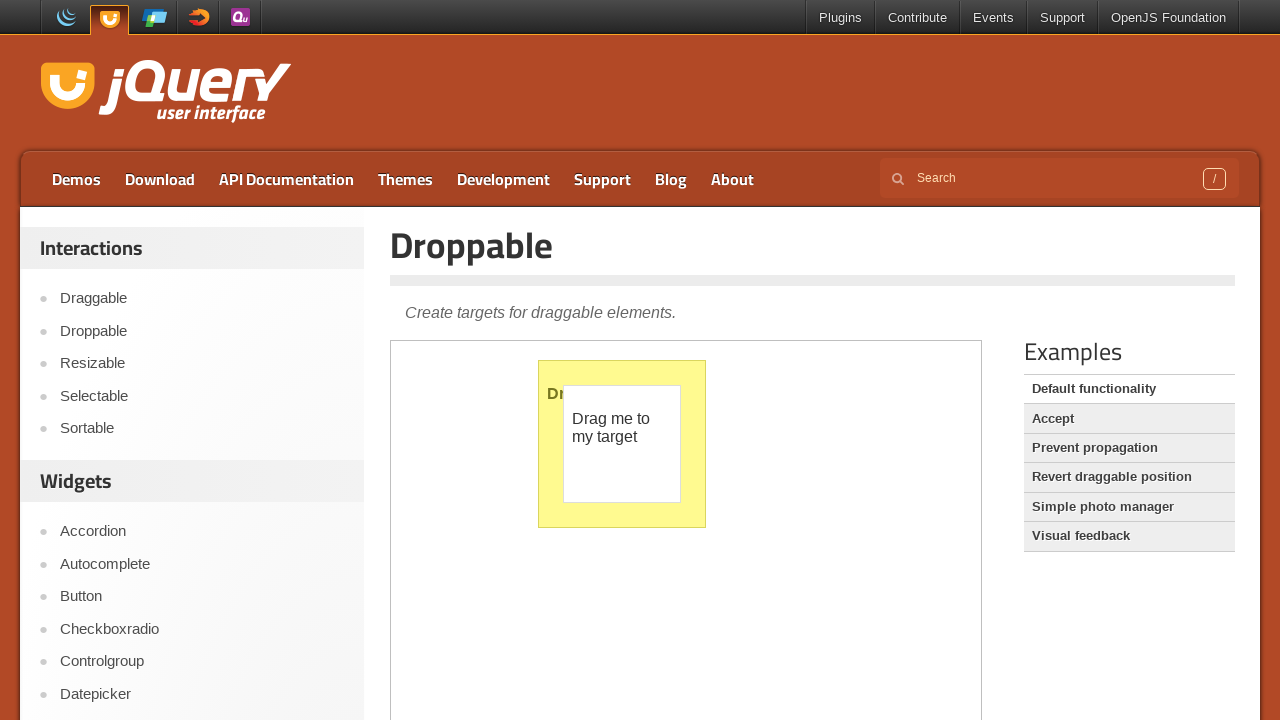